Tests drag and drop functionality by dragging an element and dropping it onto a target area within an iframe

Starting URL: https://jqueryui.com/droppable/

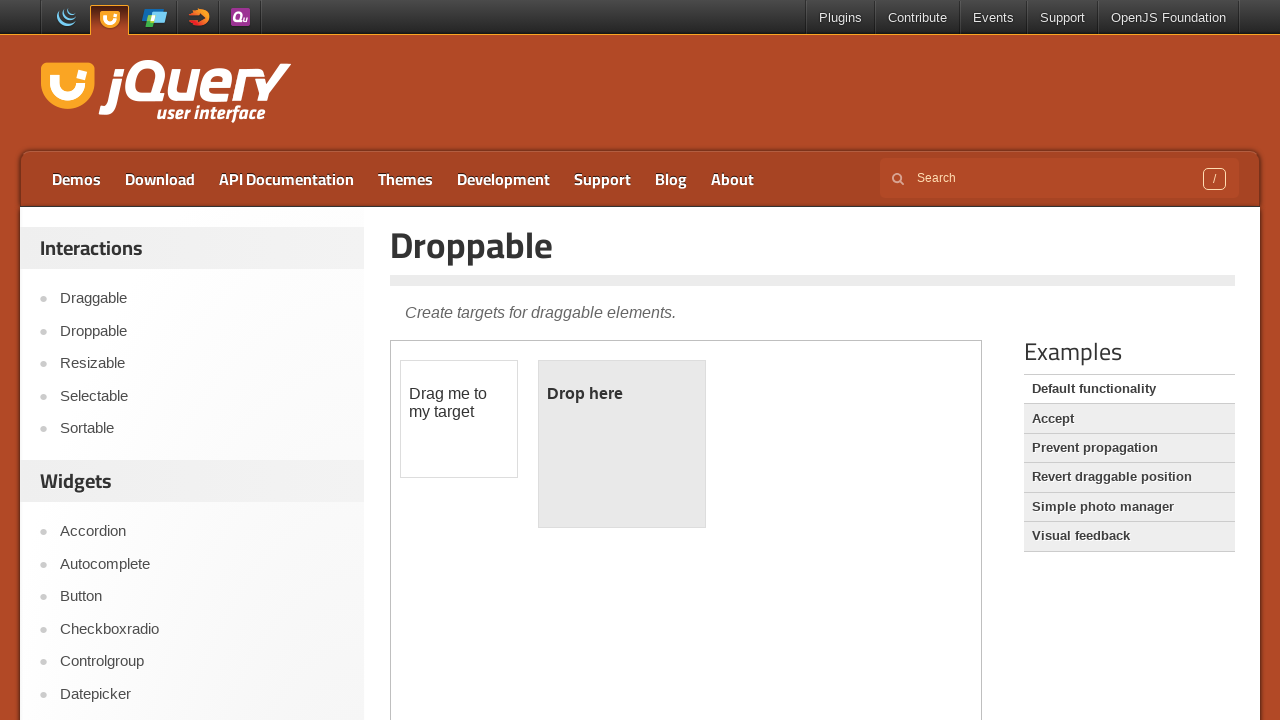

Located the demo-frame iframe
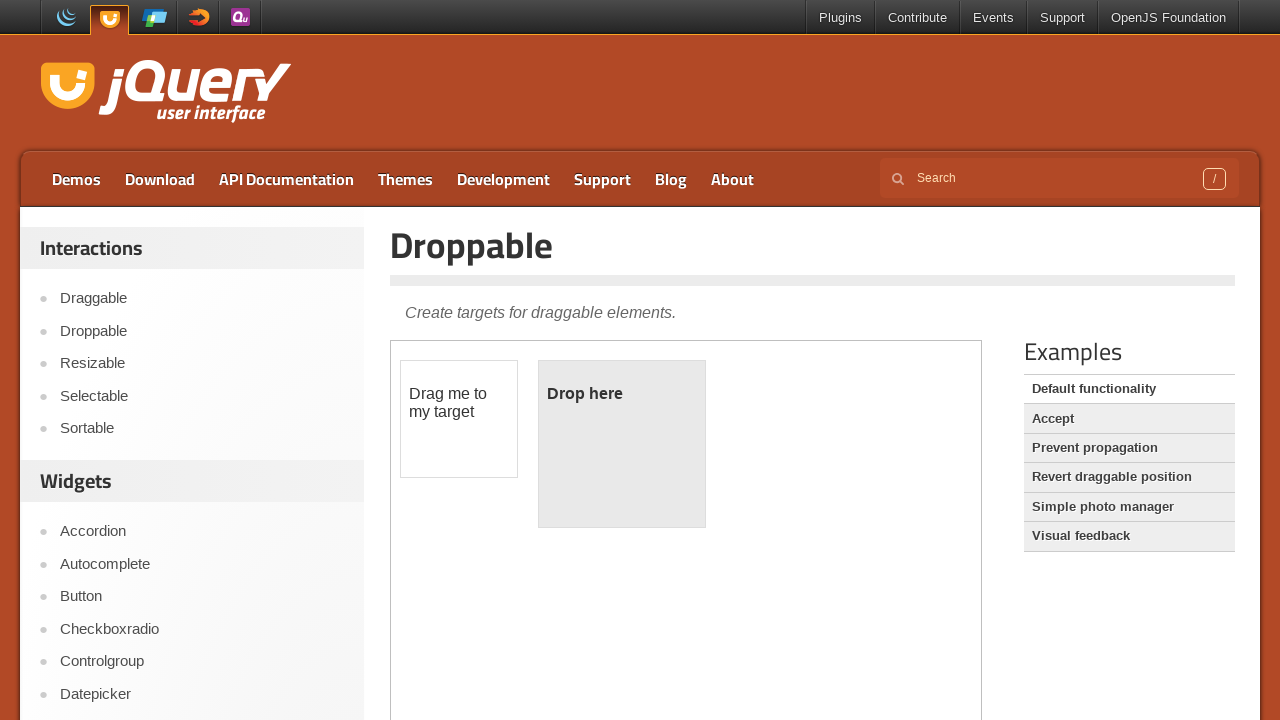

Located the draggable element with id 'draggable'
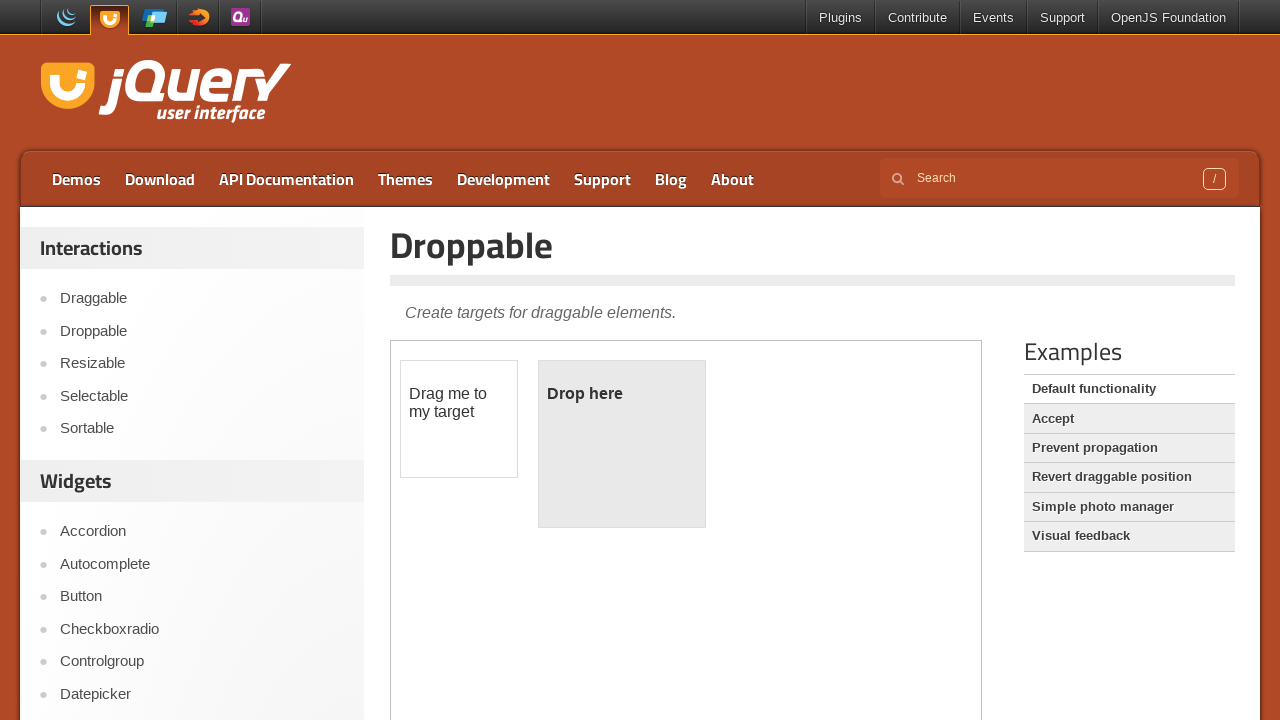

Located the droppable target element with id 'droppable'
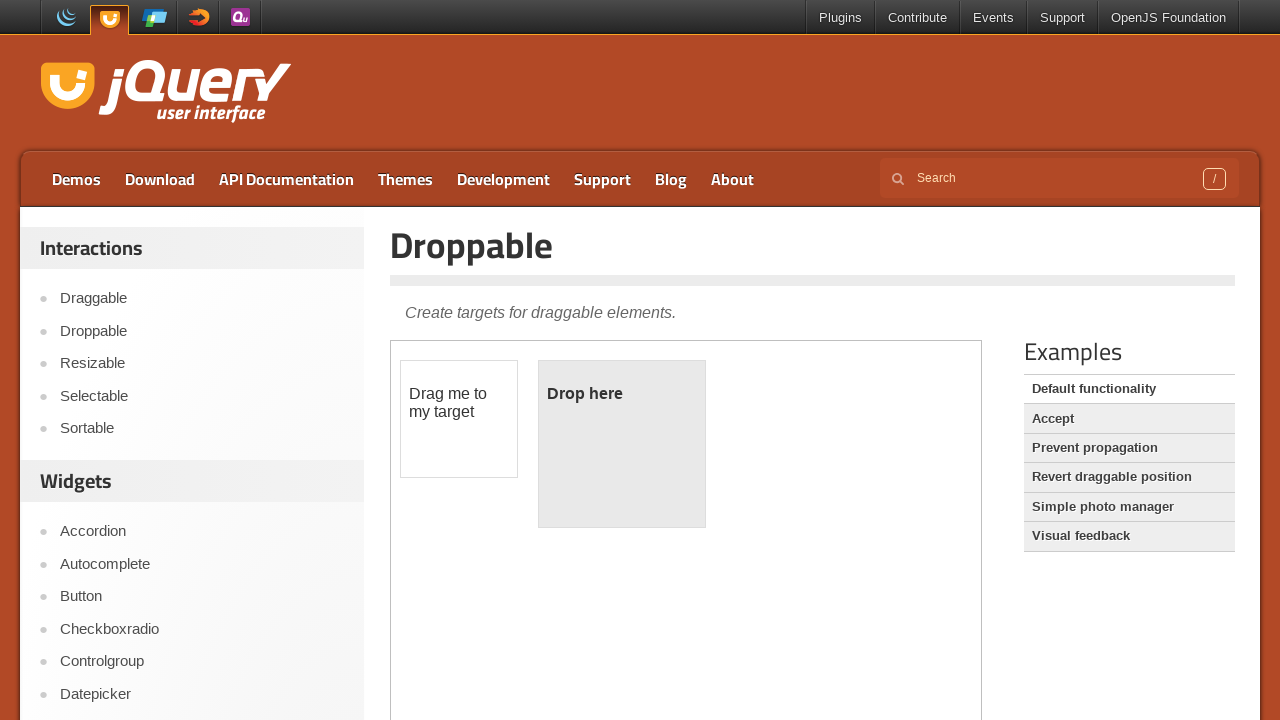

Dragged the draggable element and dropped it onto the droppable target at (622, 444)
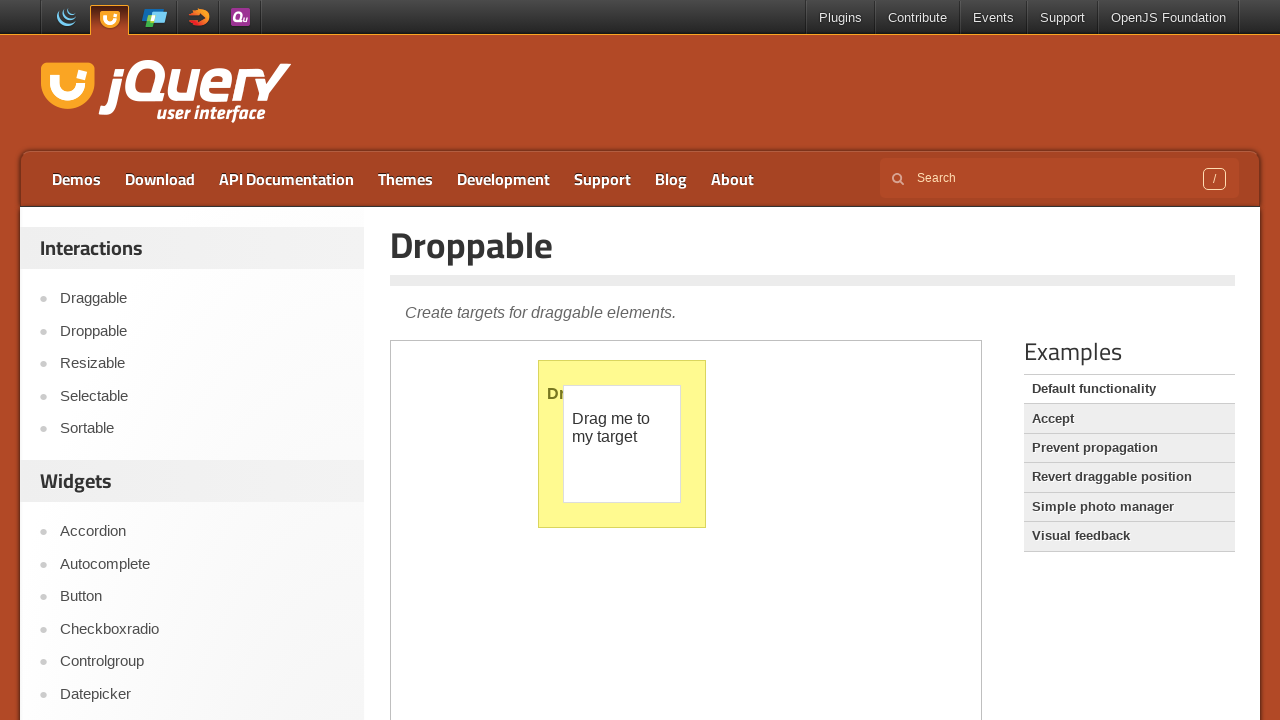

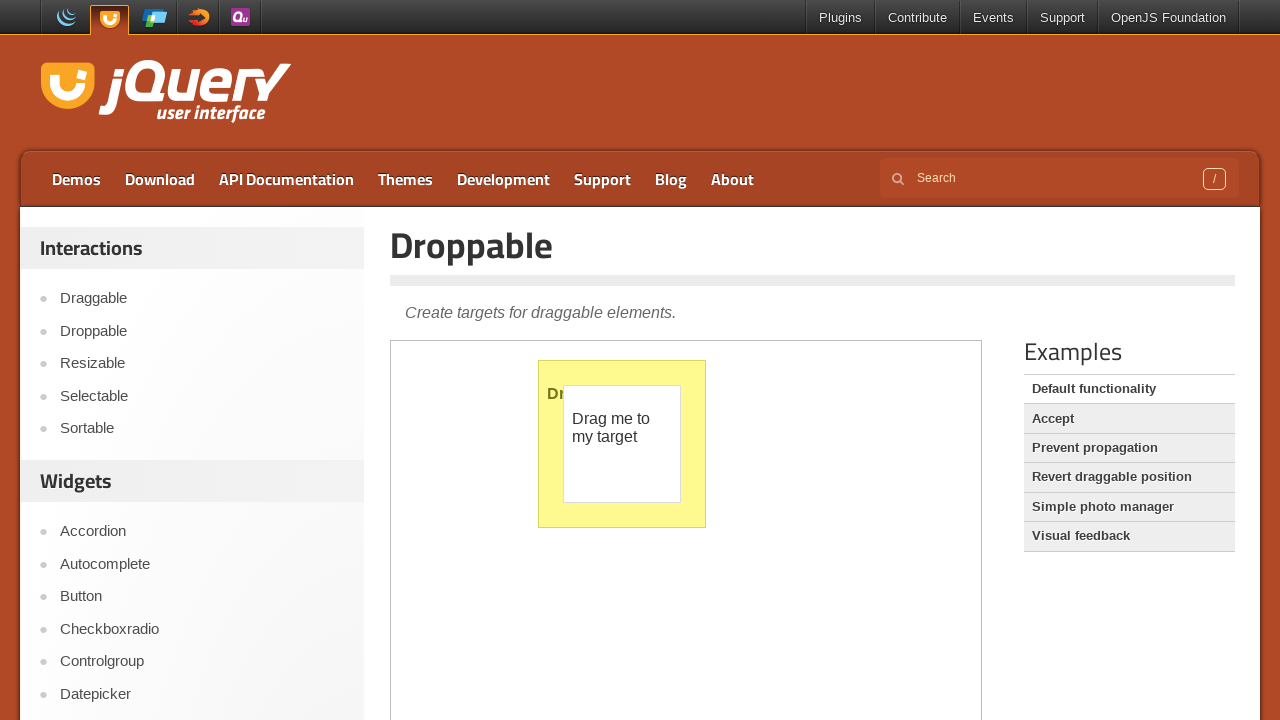